Tests the Call Us dropdown functionality by clicking the dropdown button, then clicking on the first phone number option.

Starting URL: https://www.inmotionhosting.com/

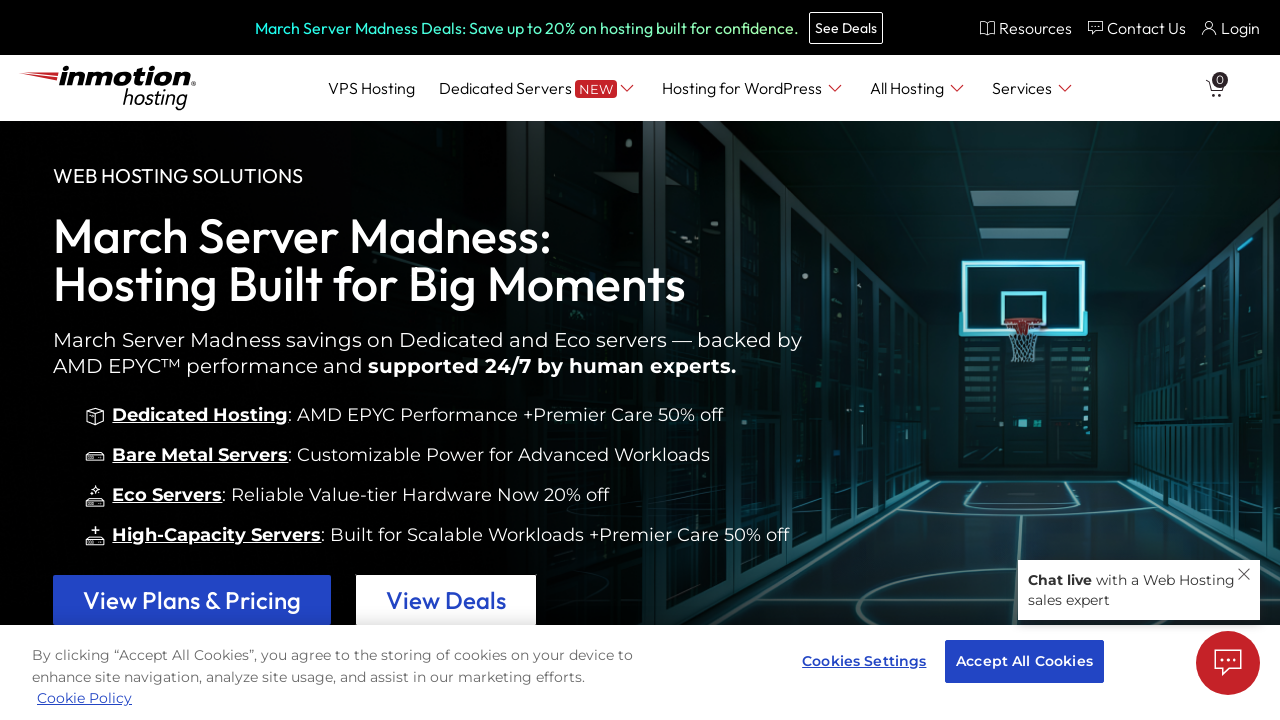

Clicked on Call Us dropdown button at (1136, 28) on a#phoneDropDown
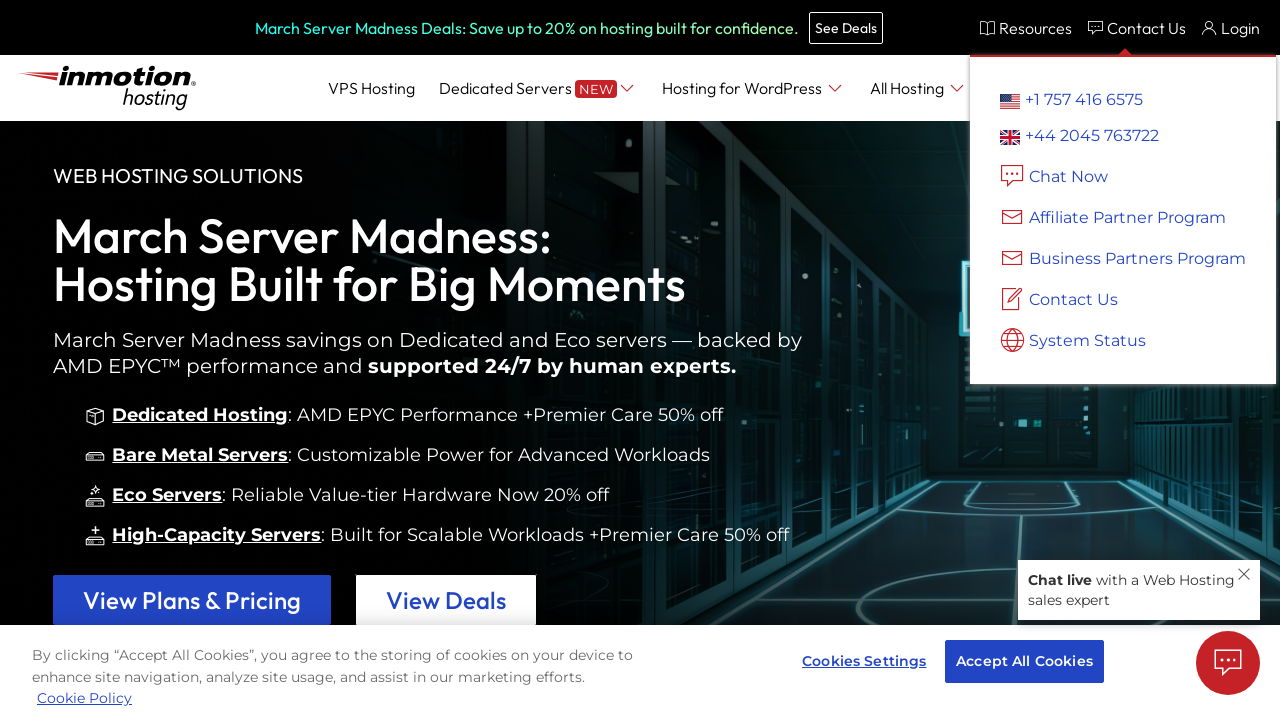

Call Us dropdown menu appeared
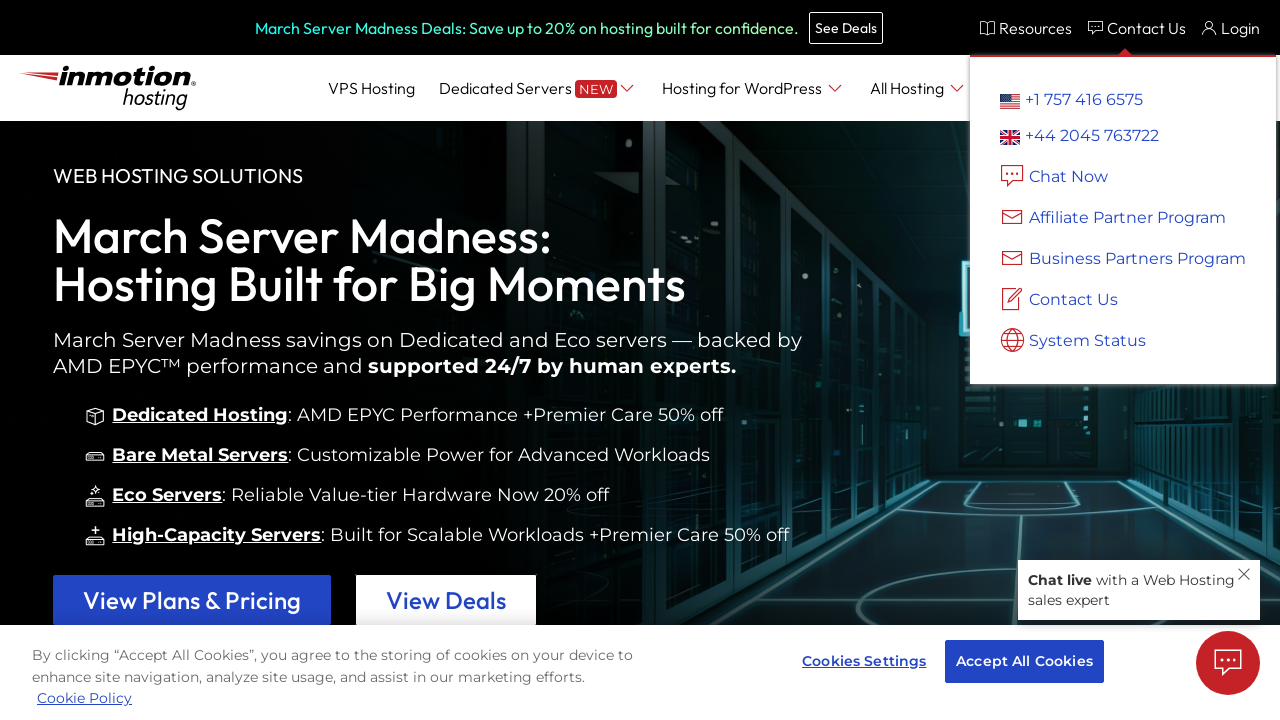

Clicked the first phone number option in the dropdown at (1123, 220) on div.dropdown-menu.phone-numbers-submenu.show >> nth=0
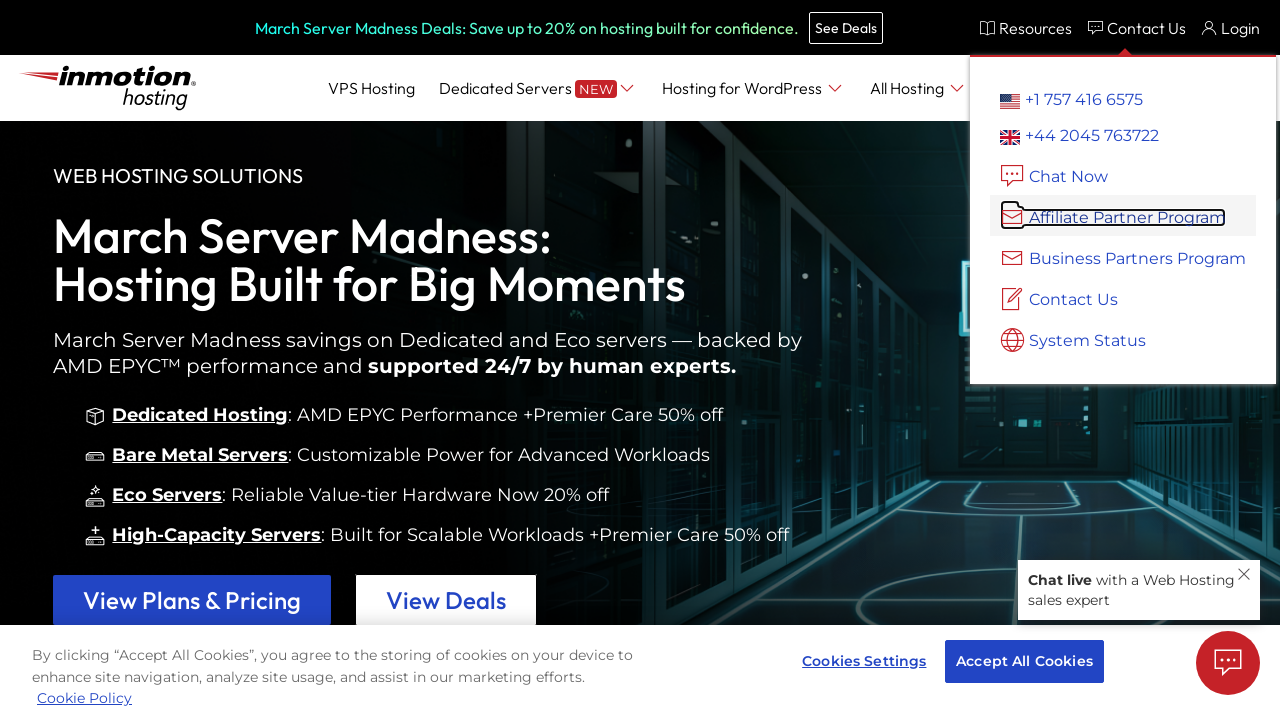

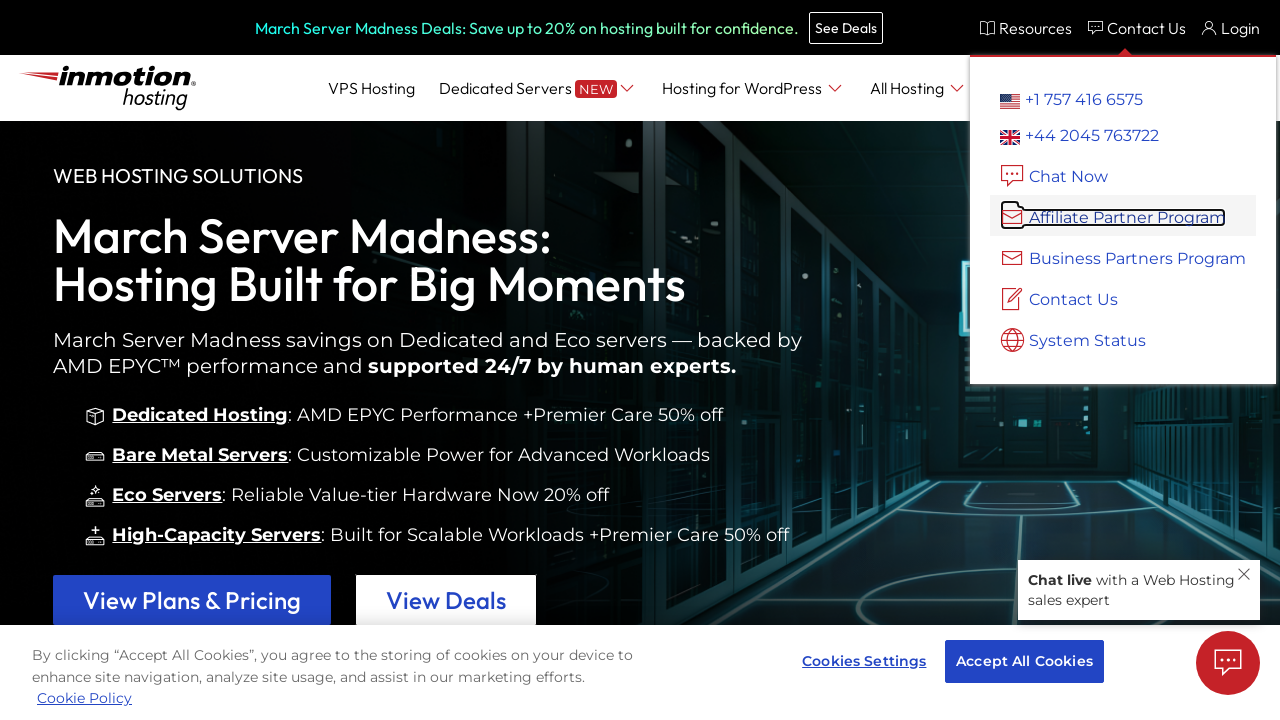